Tests drag and drop action by dragging box A onto box B

Starting URL: https://crossbrowsertesting.github.io/drag-and-drop

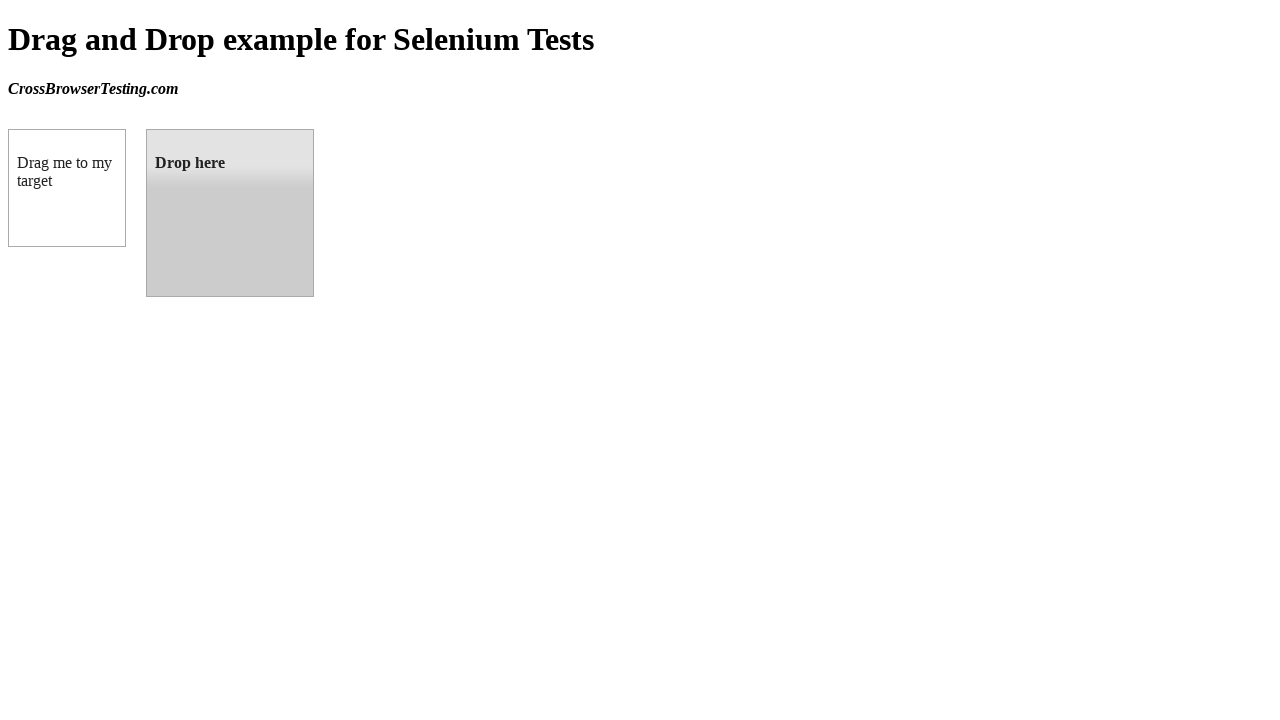

Located source element (box A) for drag and drop
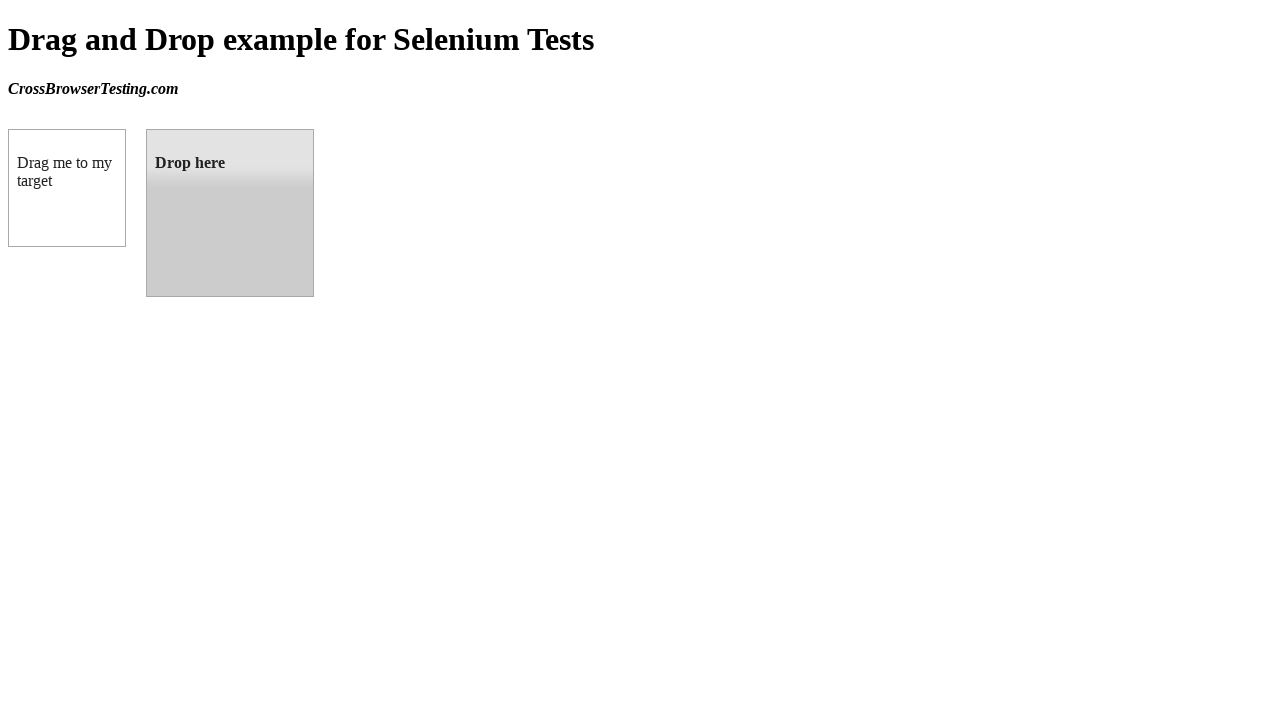

Located target element (box B) for drag and drop
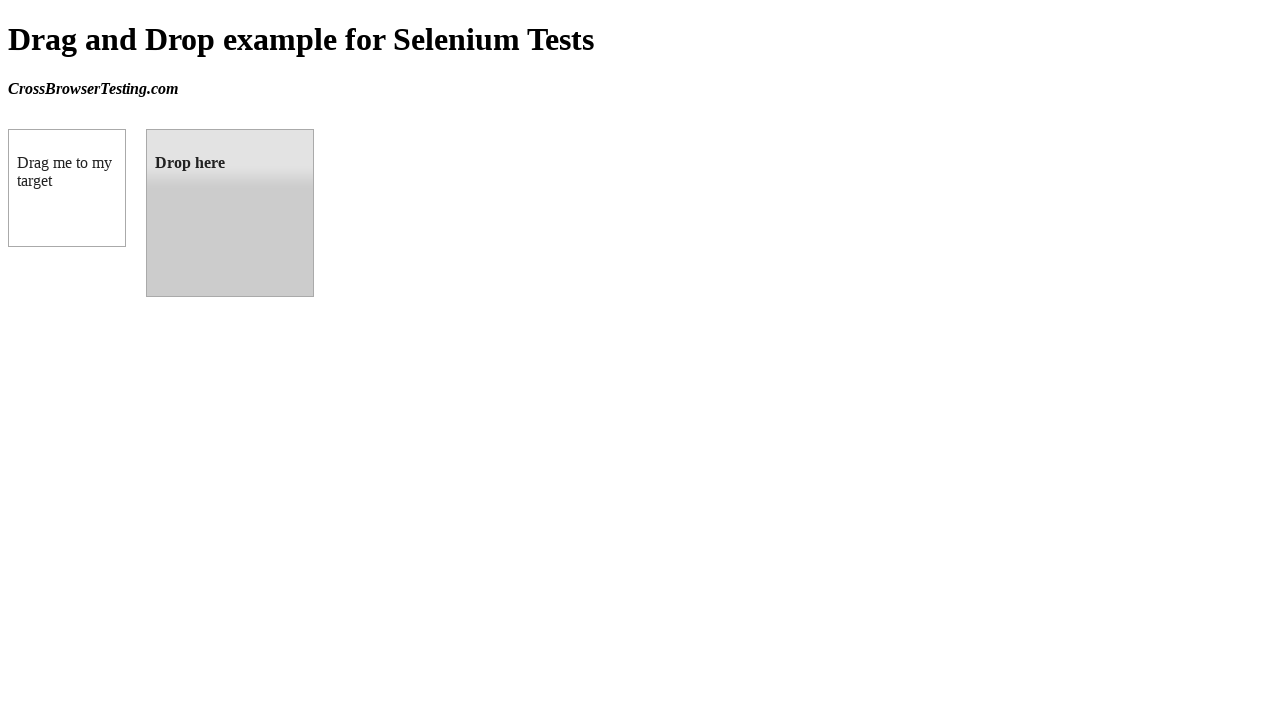

Dragged box A onto box B successfully at (230, 213)
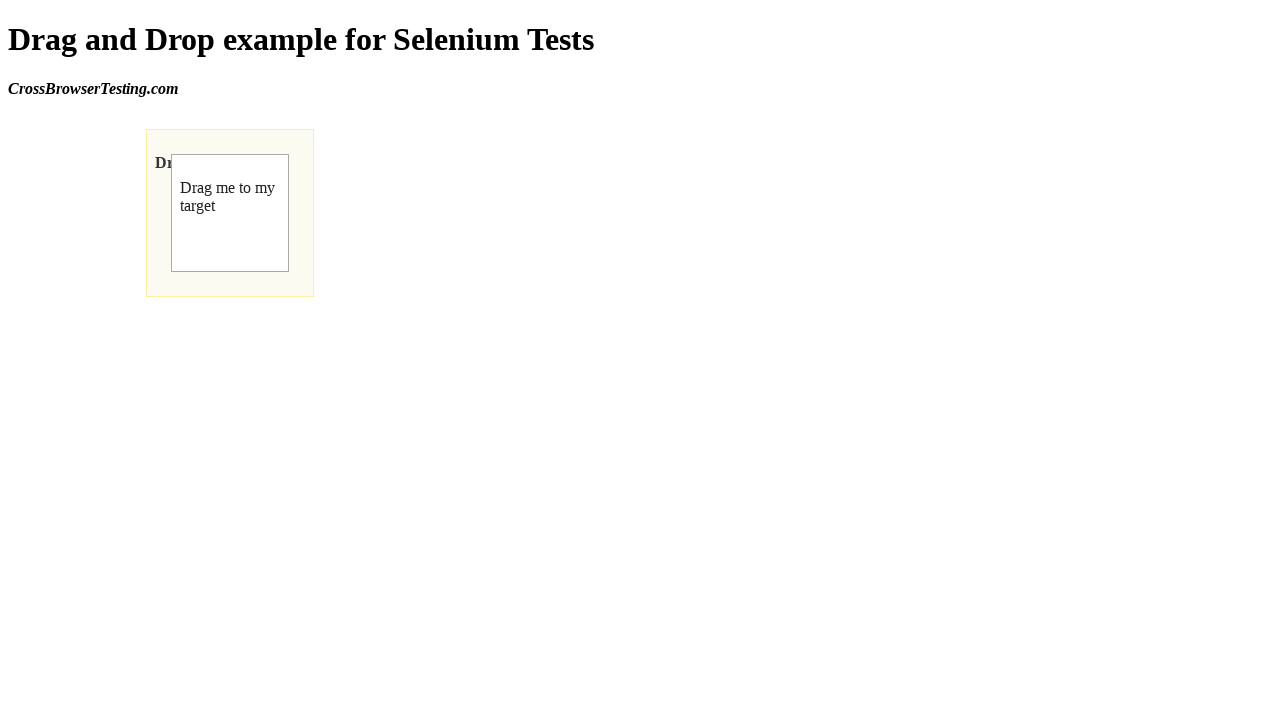

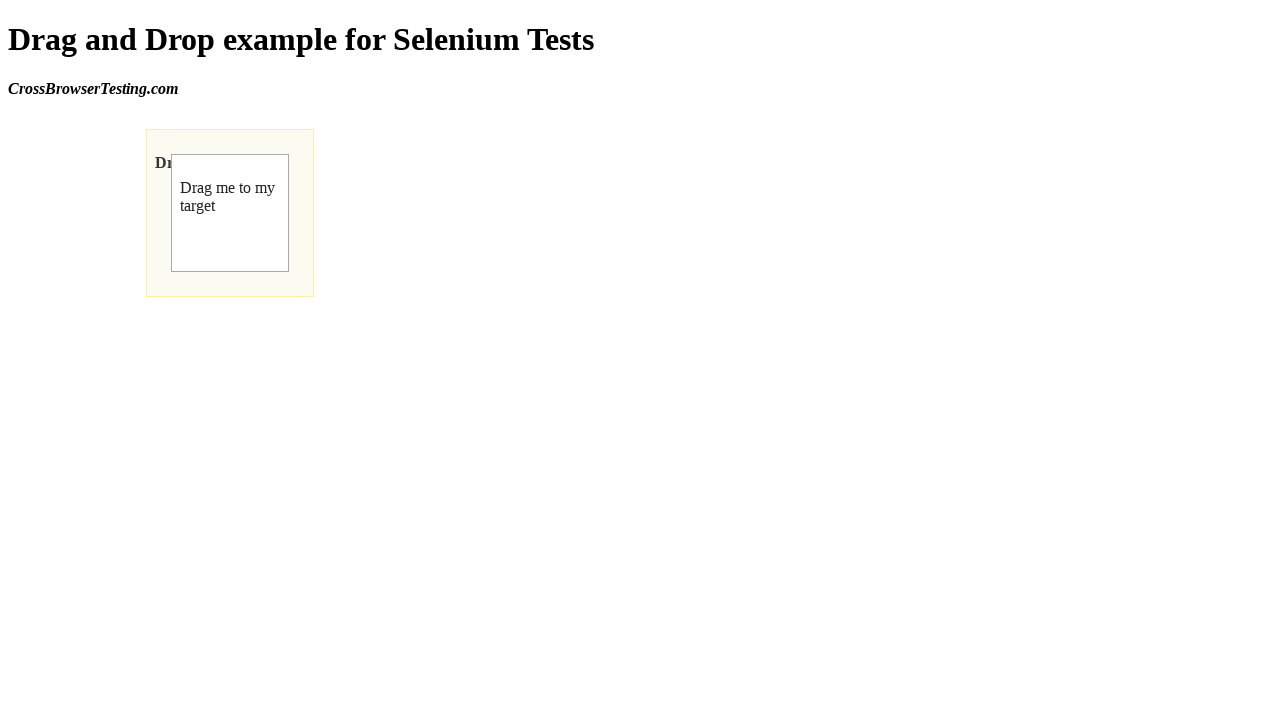